Tests search functionality on Python.org by entering "pycon" in the search field and submitting the form

Starting URL: http://www.python.org

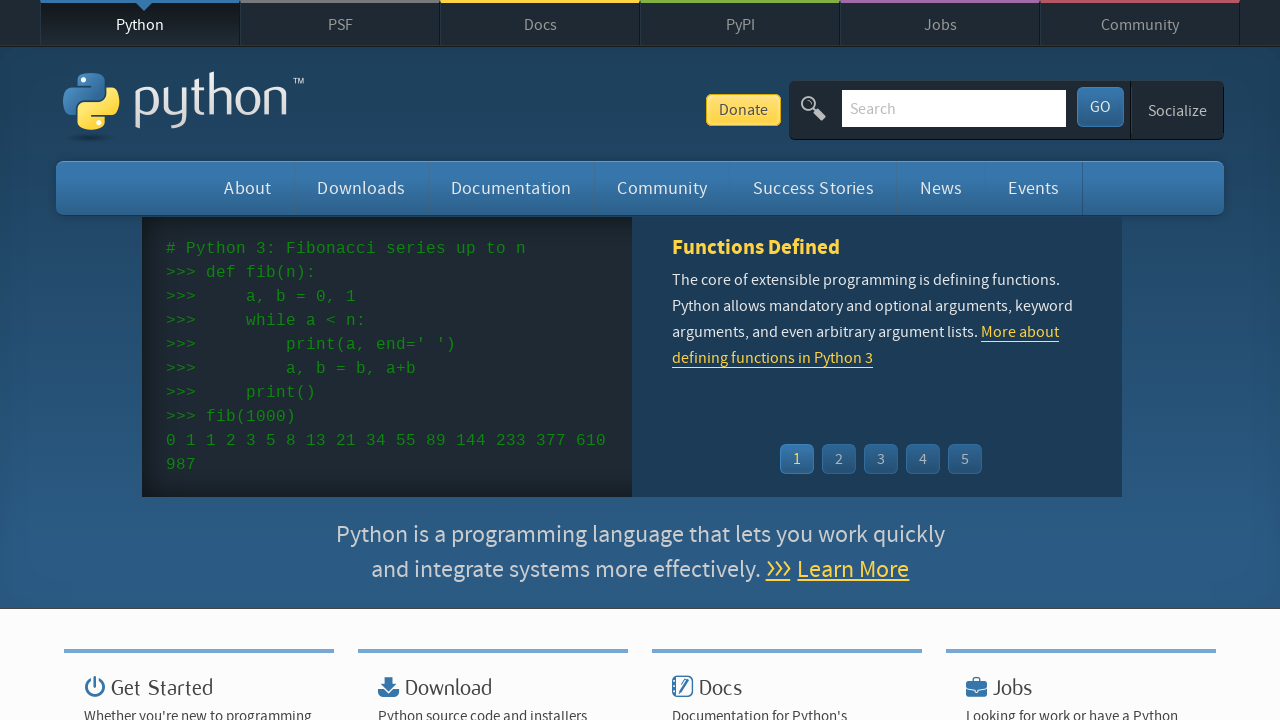

Filled search field with 'pycon' on input[name='q']
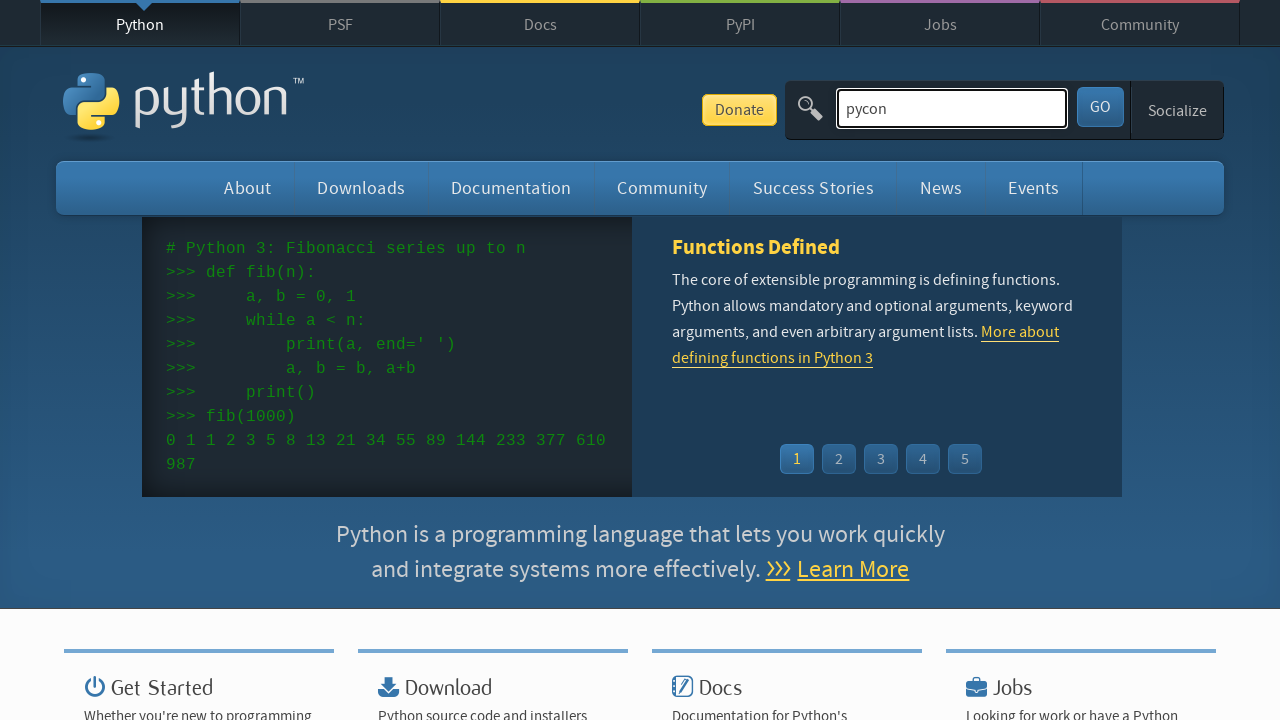

Pressed Enter to submit search form on input[name='q']
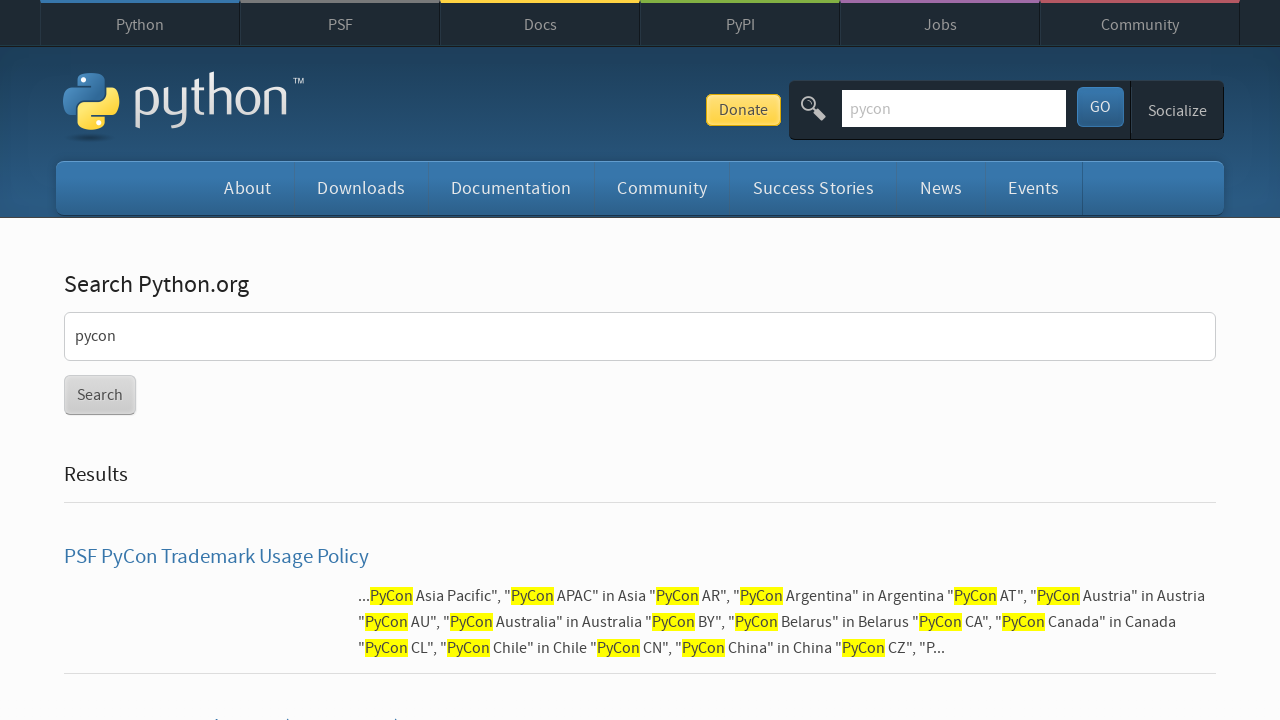

Search results page loaded and network idle
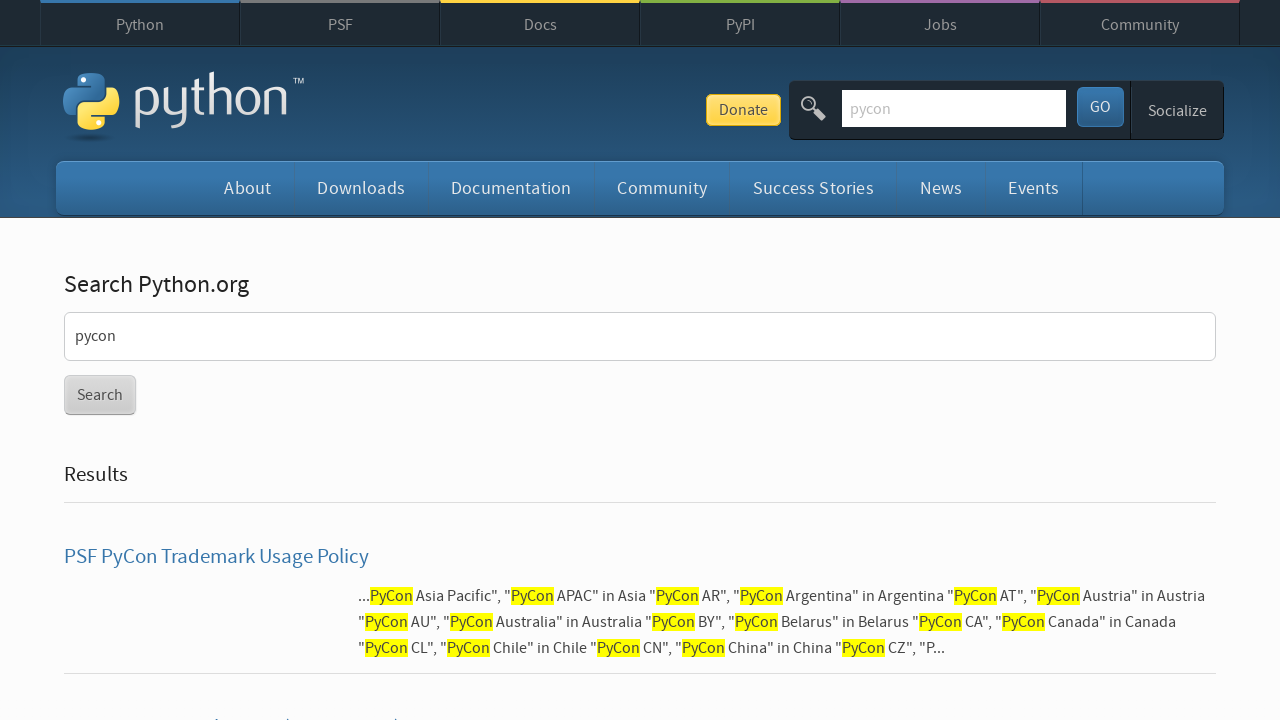

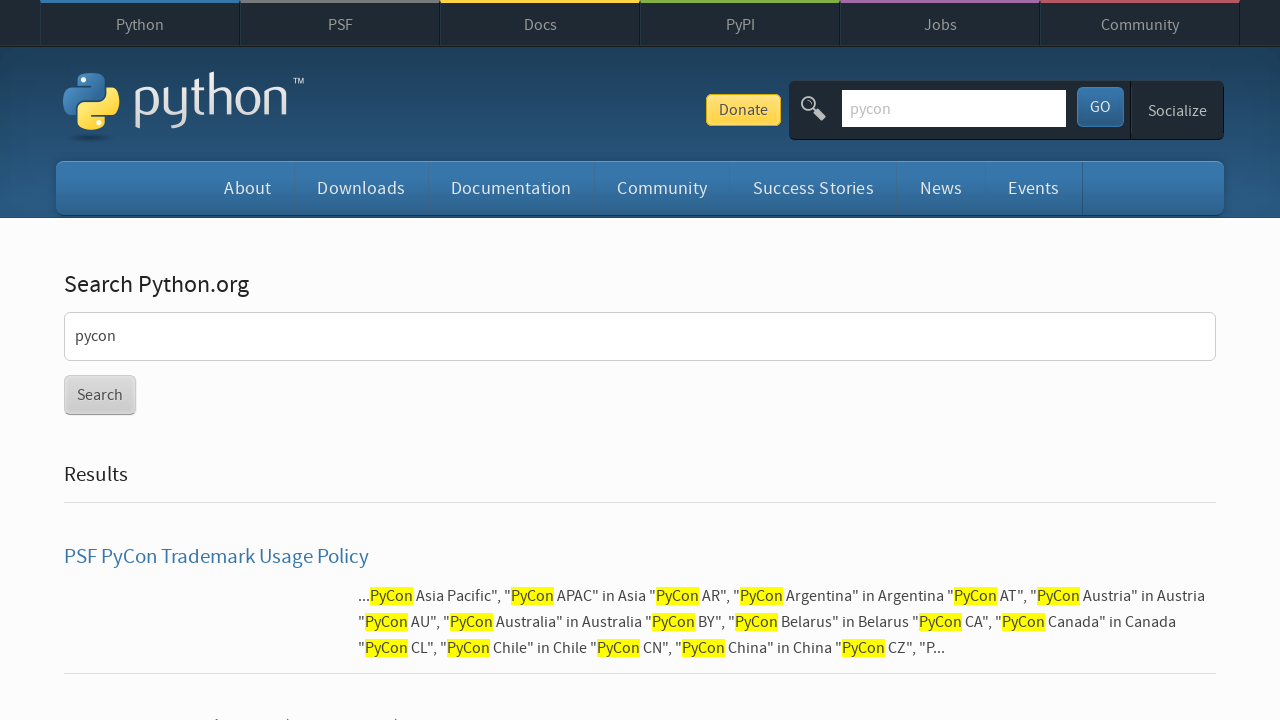